Tests the UK government holiday entitlement calculator by navigating to a specific step in the calculation flow, verifying the page loads with the expected title element, filling in a days per pattern value, and clicking continue.

Starting URL: https://www.gov.uk/calculate-your-holiday-entitlement/y/irregular-hours-and-part-year/2024-01-01/shift-worker/starting-and-leaving/2024-04-01/2024-10-31/6.0/10

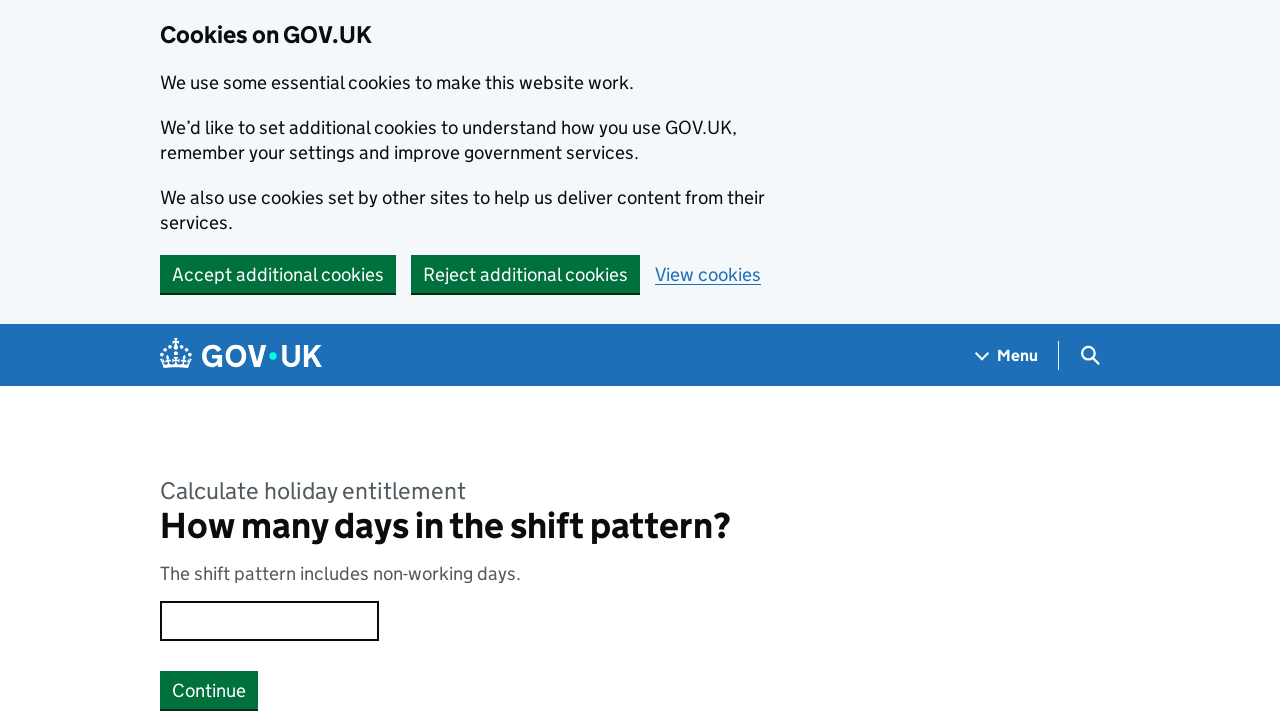

Page loaded and label wrapper element is visible
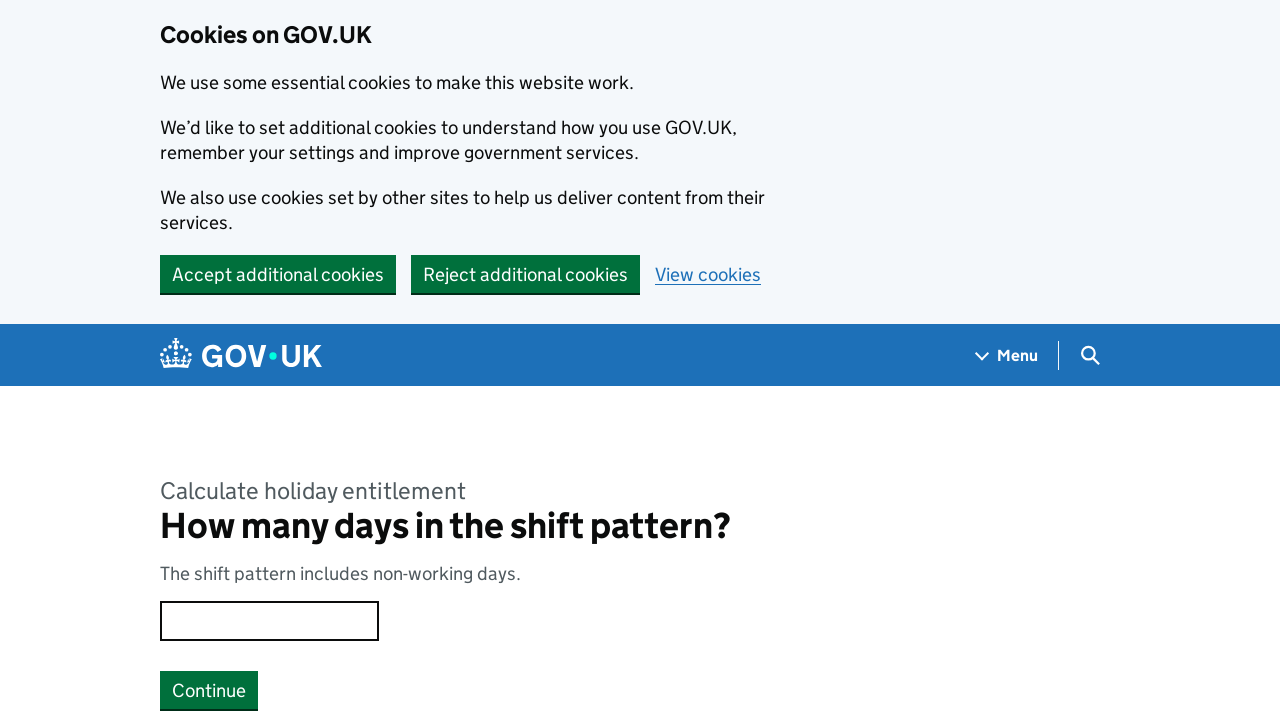

Filled 'days per pattern' field with value '15' on input#response
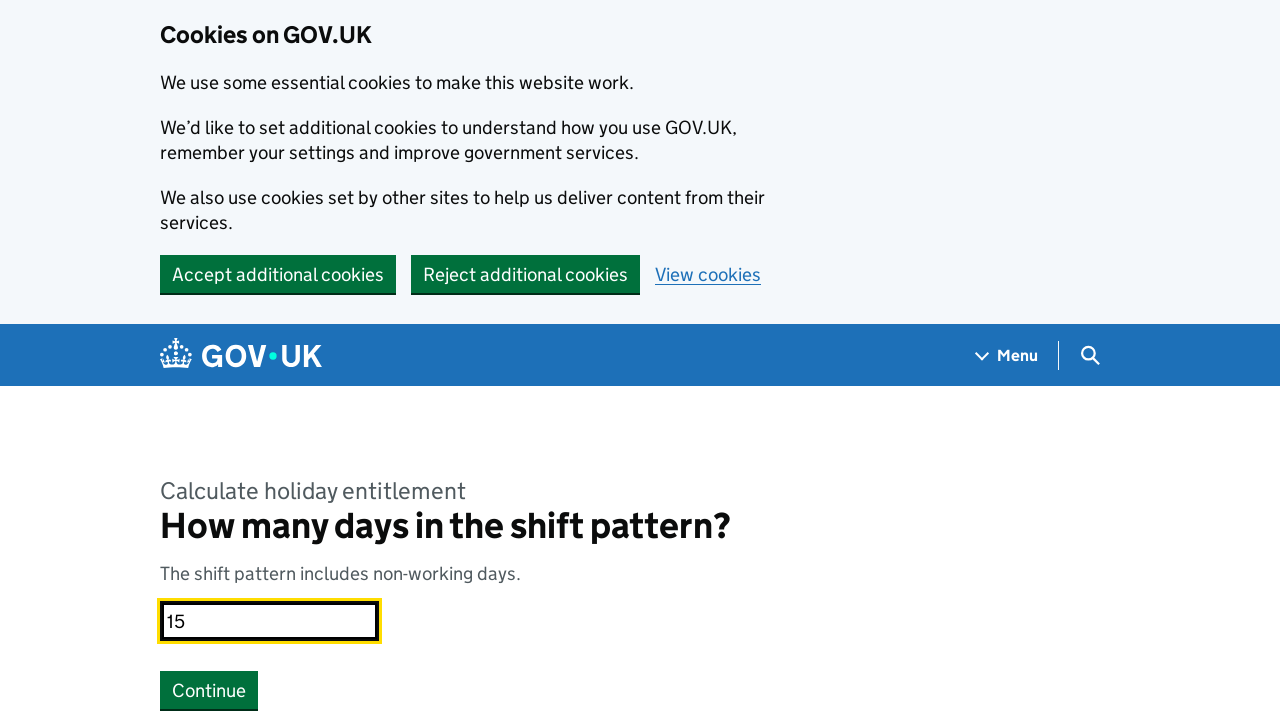

Clicked Continue button to proceed to next step at (209, 690) on internal:role=button[name="Continue"i]
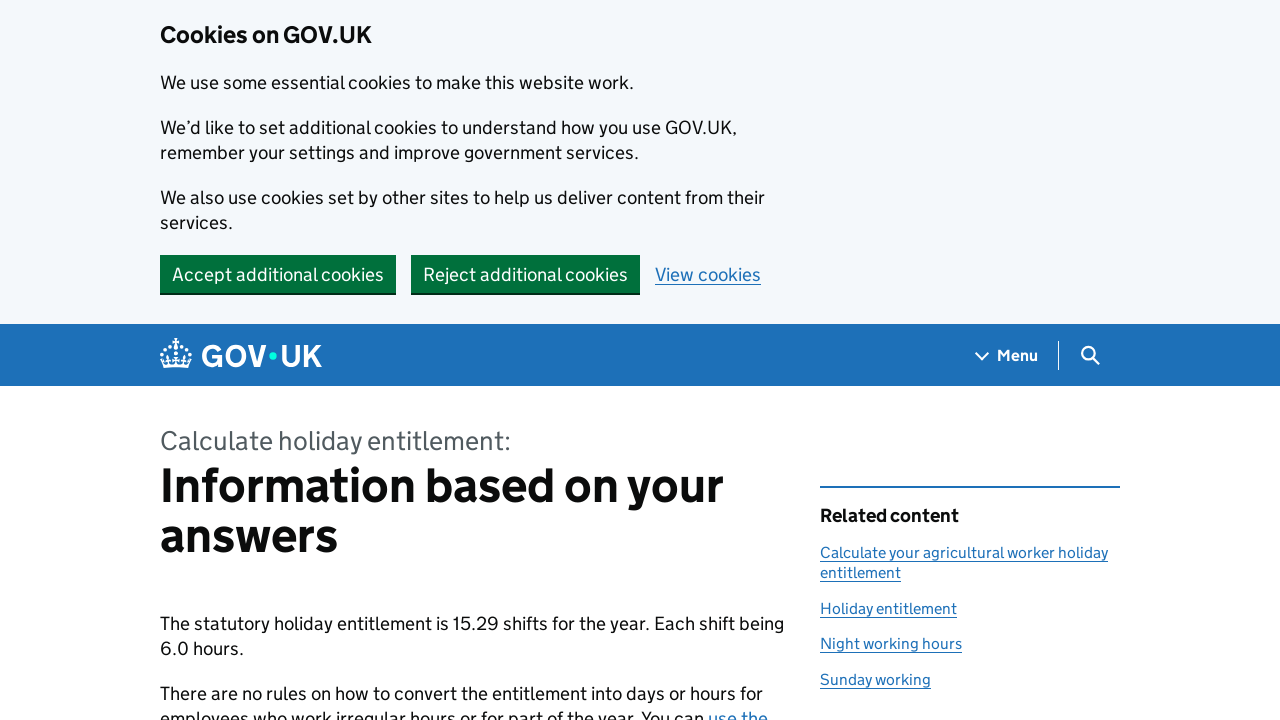

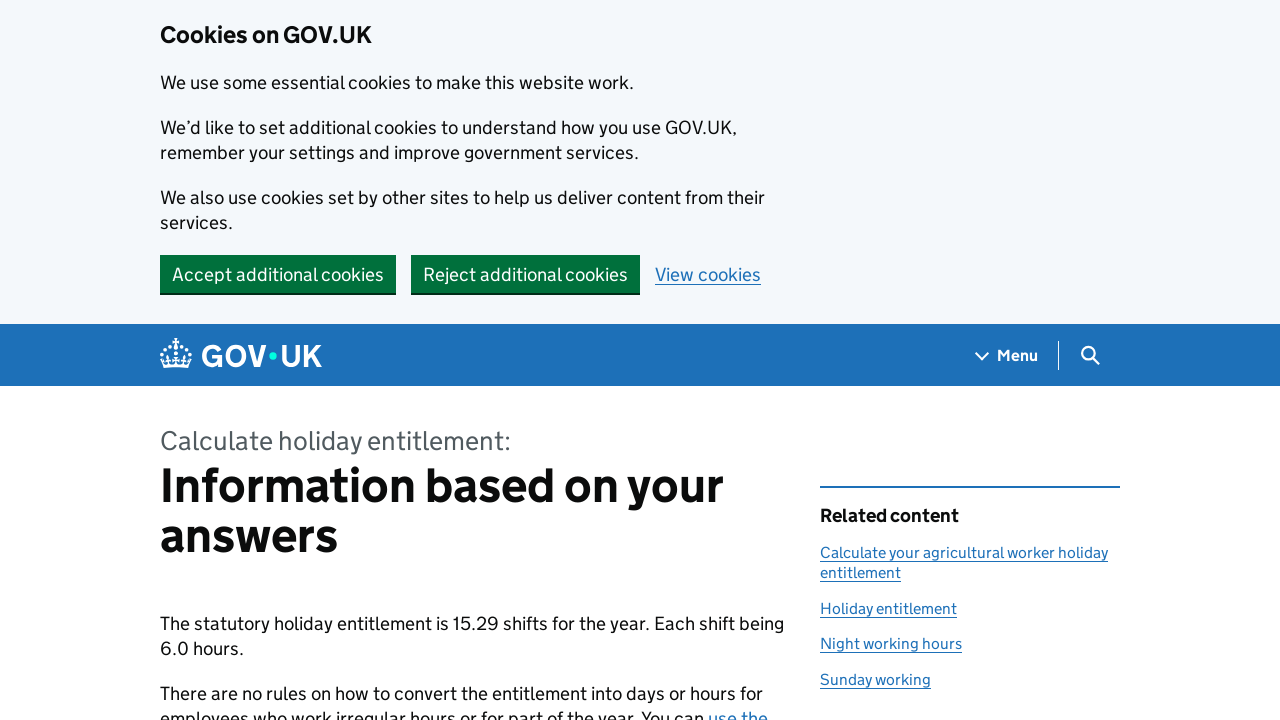